Creates a new paste on Pastebin by filling in the paste content, selecting a 10-minute expiration time, adding a paste name, and clicking the create button.

Starting URL: https://pastebin.com

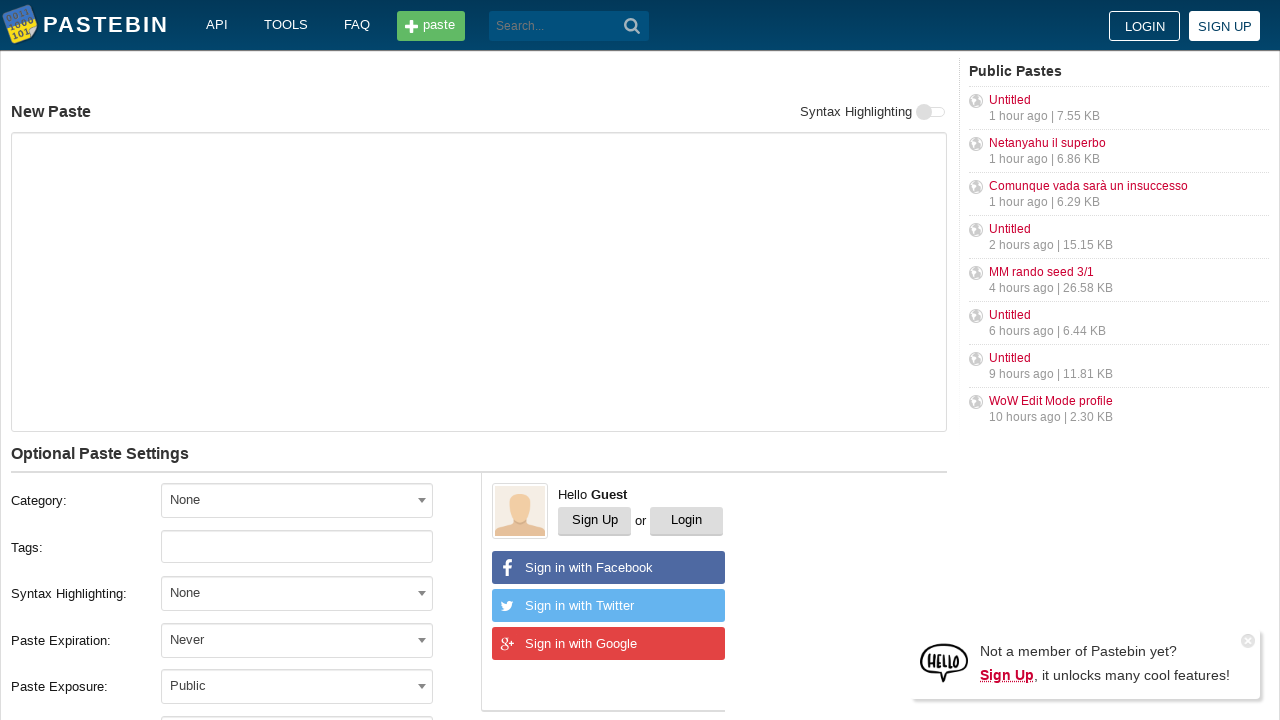

Filled paste content text area with sample text on #postform-text
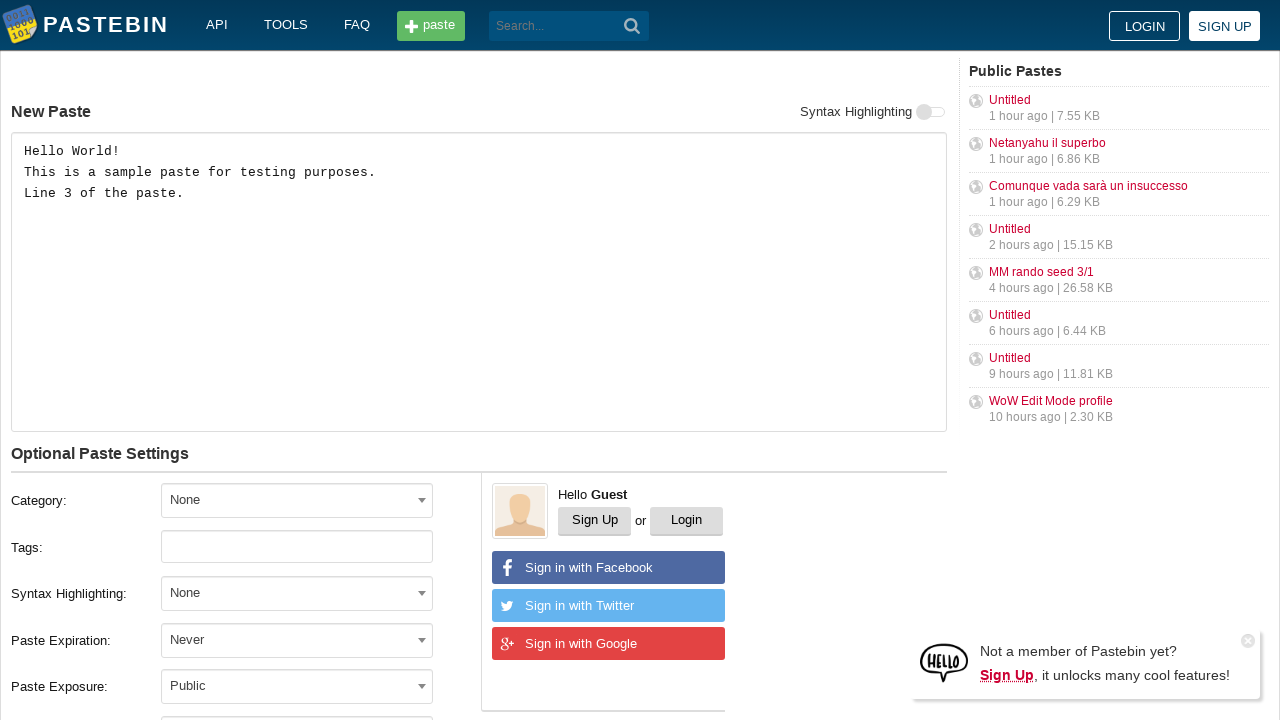

Opened expiration time dropdown at (297, 640) on #select2-postform-expiration-container
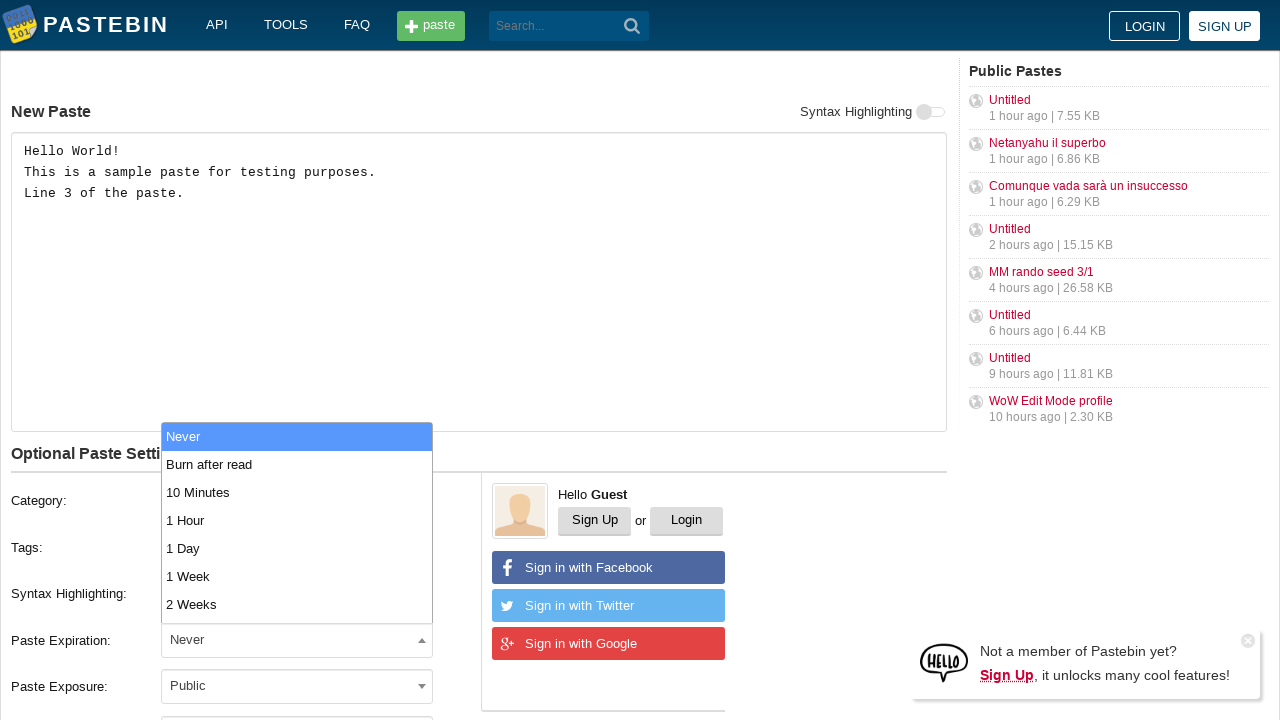

Selected '10 Minutes' from expiration dropdown at (297, 492) on xpath=//li[text()='10 Minutes']
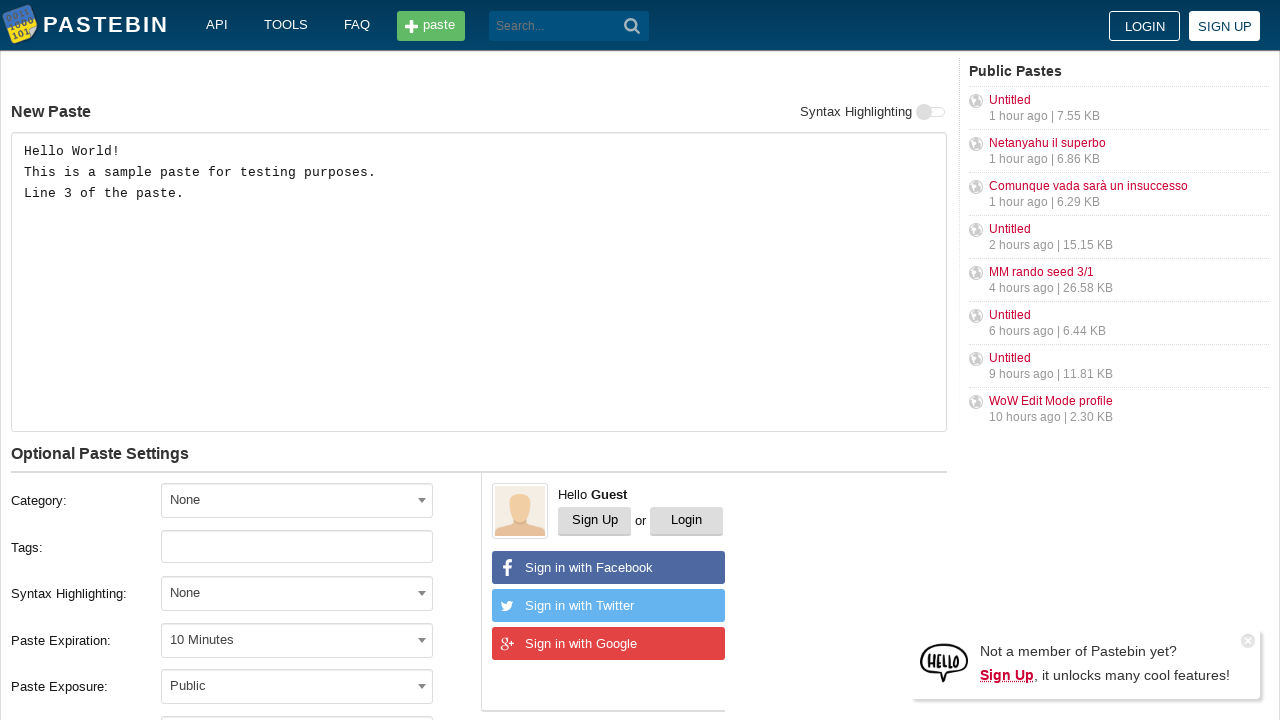

Filled paste name with 'Test Paste - Automation Demo' on #postform-name
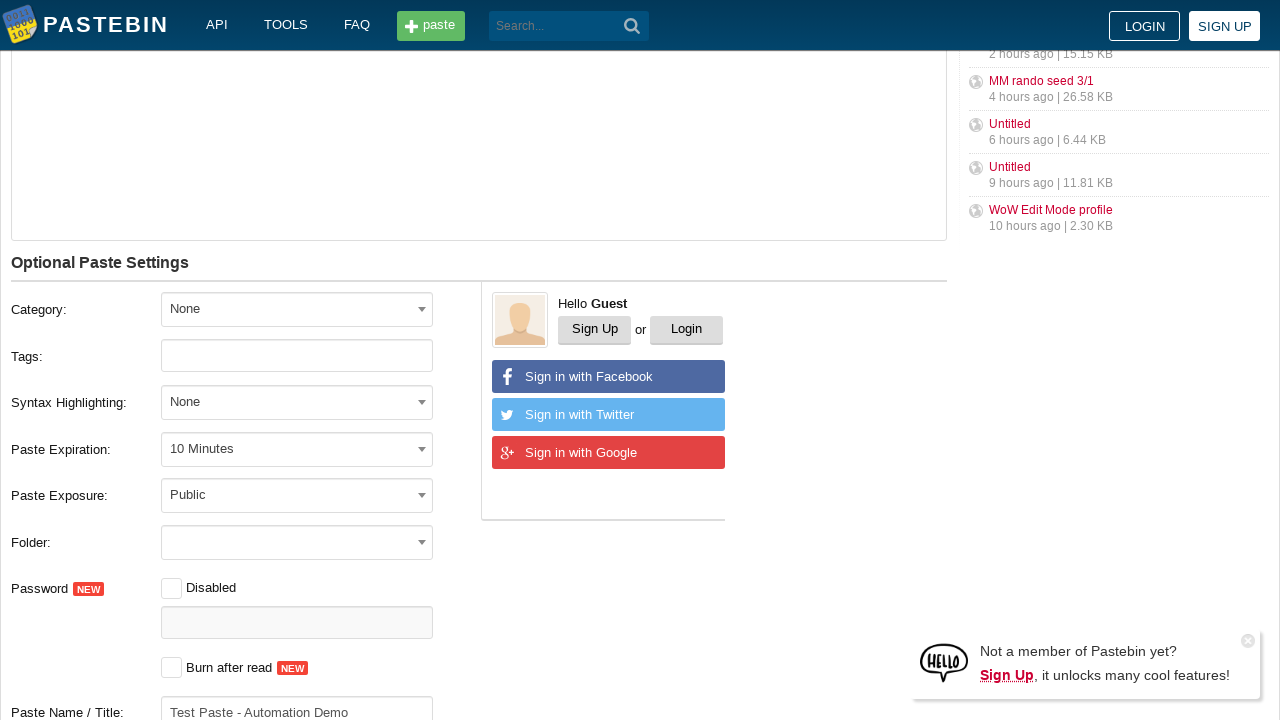

Clicked 'Create New Paste' button to submit the paste at (240, 400) on button.btn.-big
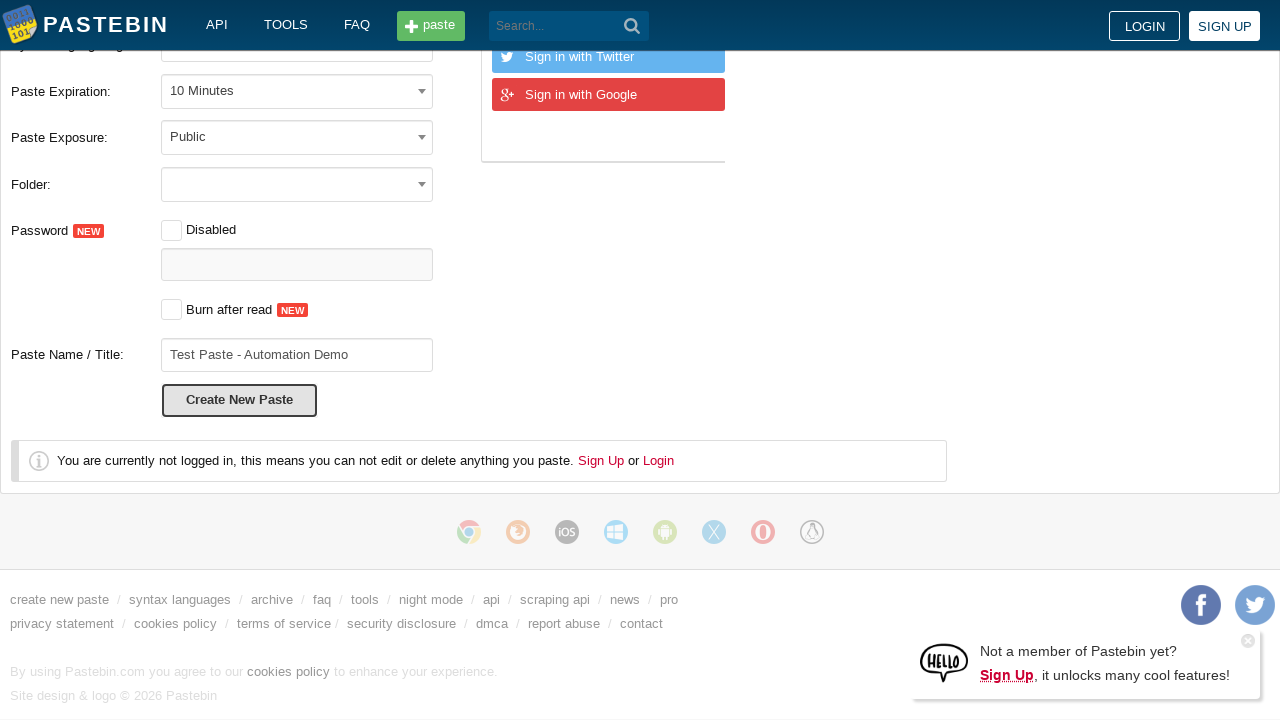

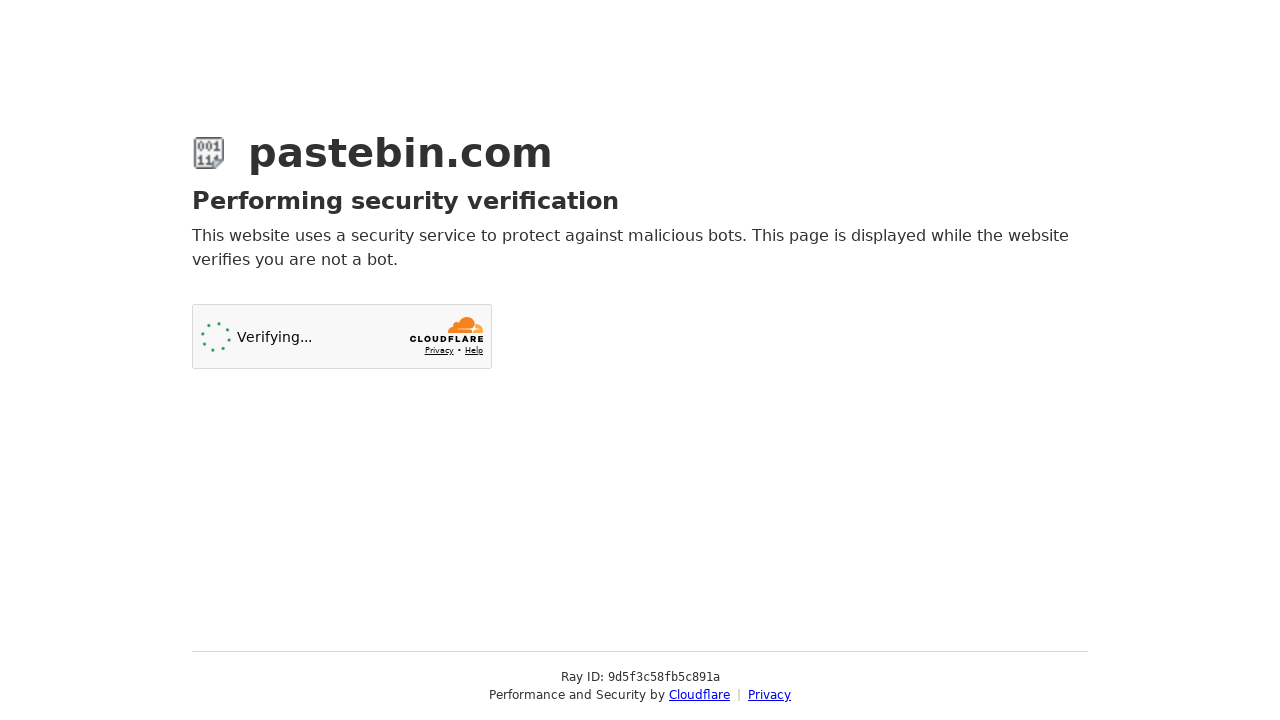